Tests browser navigation methods by navigating to YouTube, going back to the previous page, going forward, and refreshing the page.

Starting URL: https://www.youtube.com/

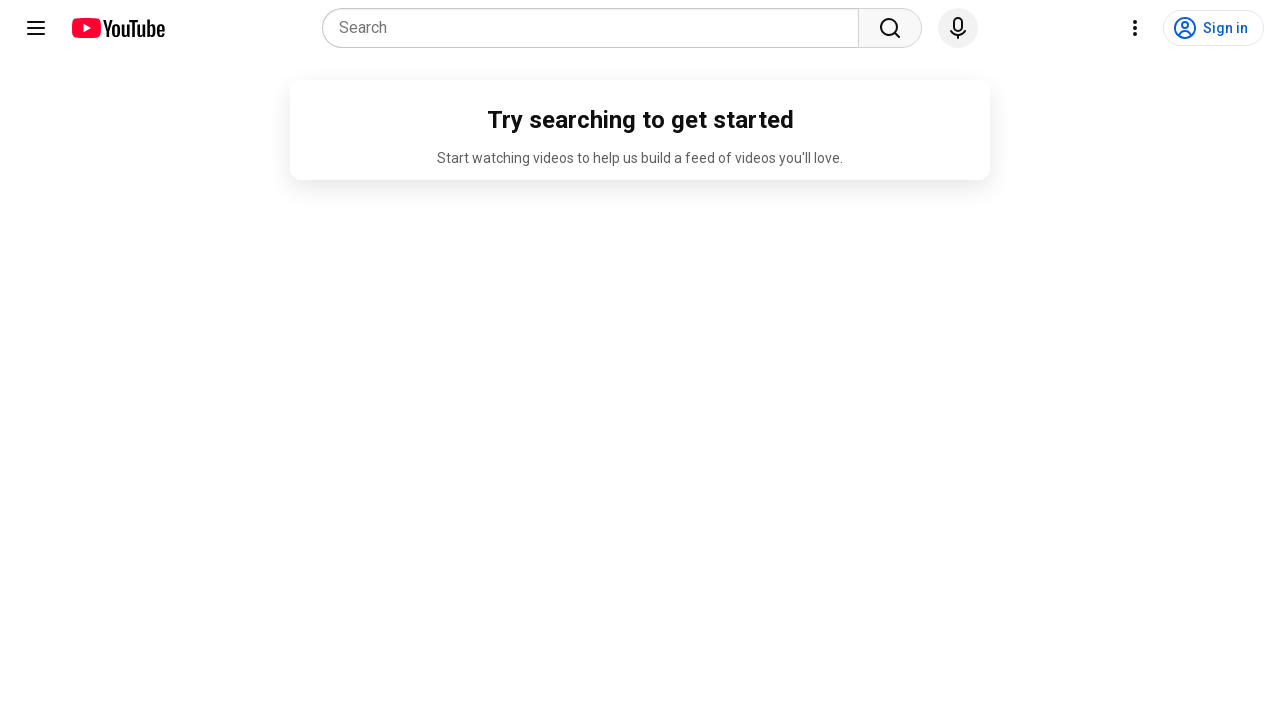

Navigated back to previous page
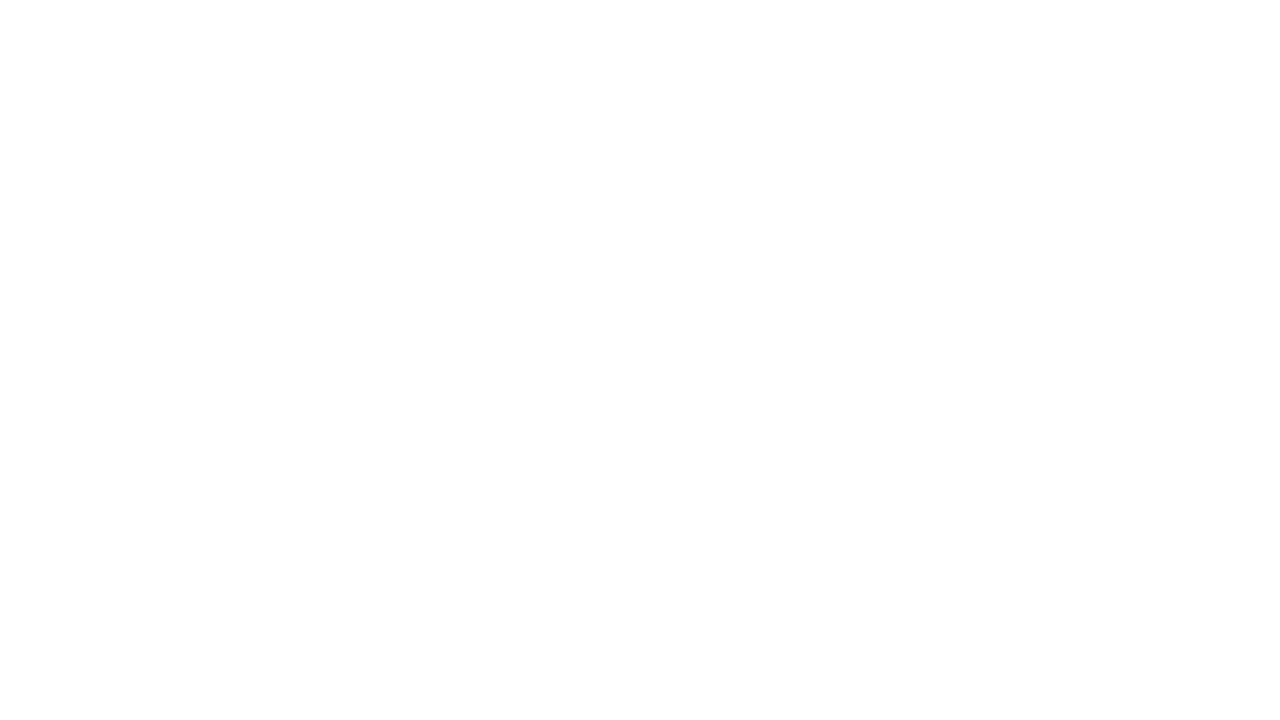

Navigated forward to next page
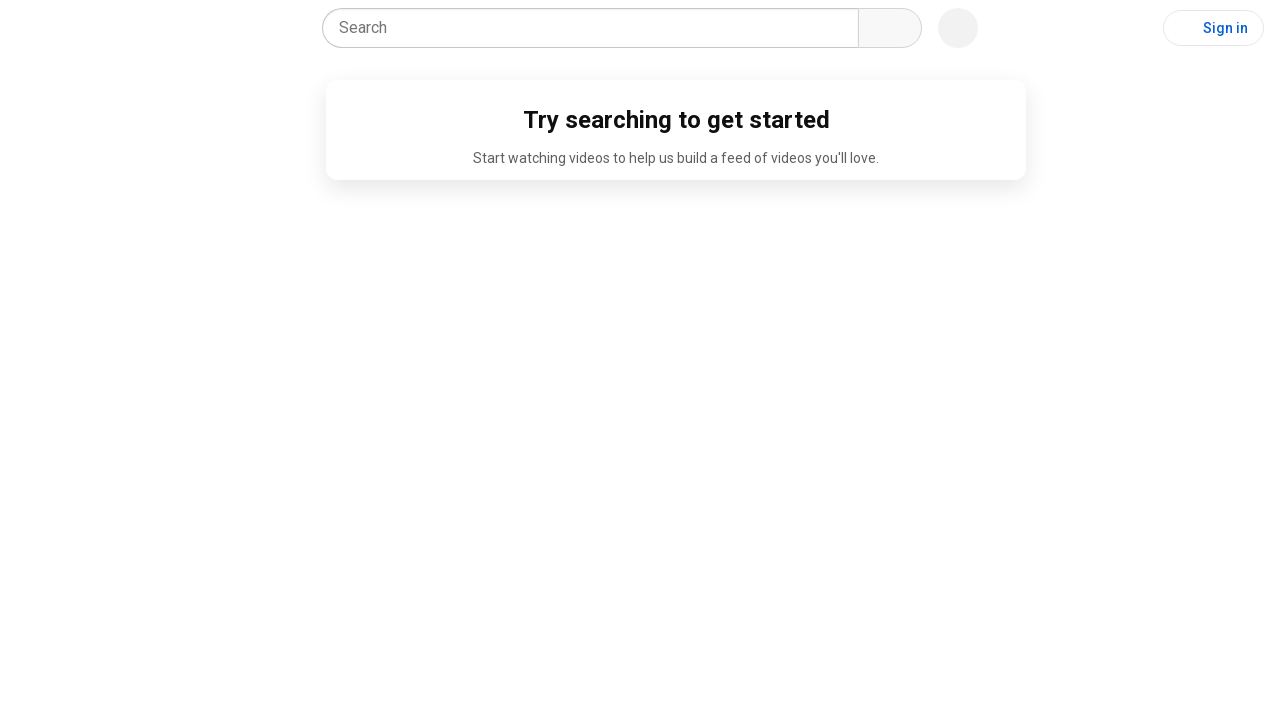

Refreshed the current page
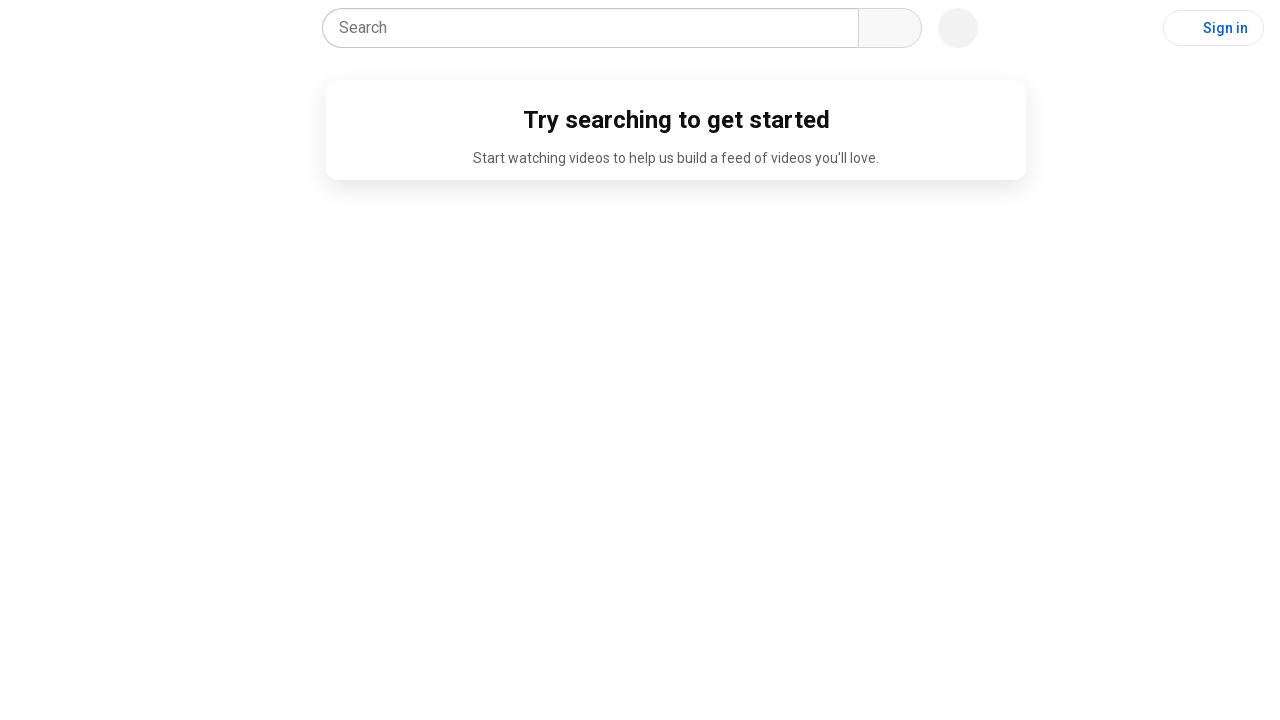

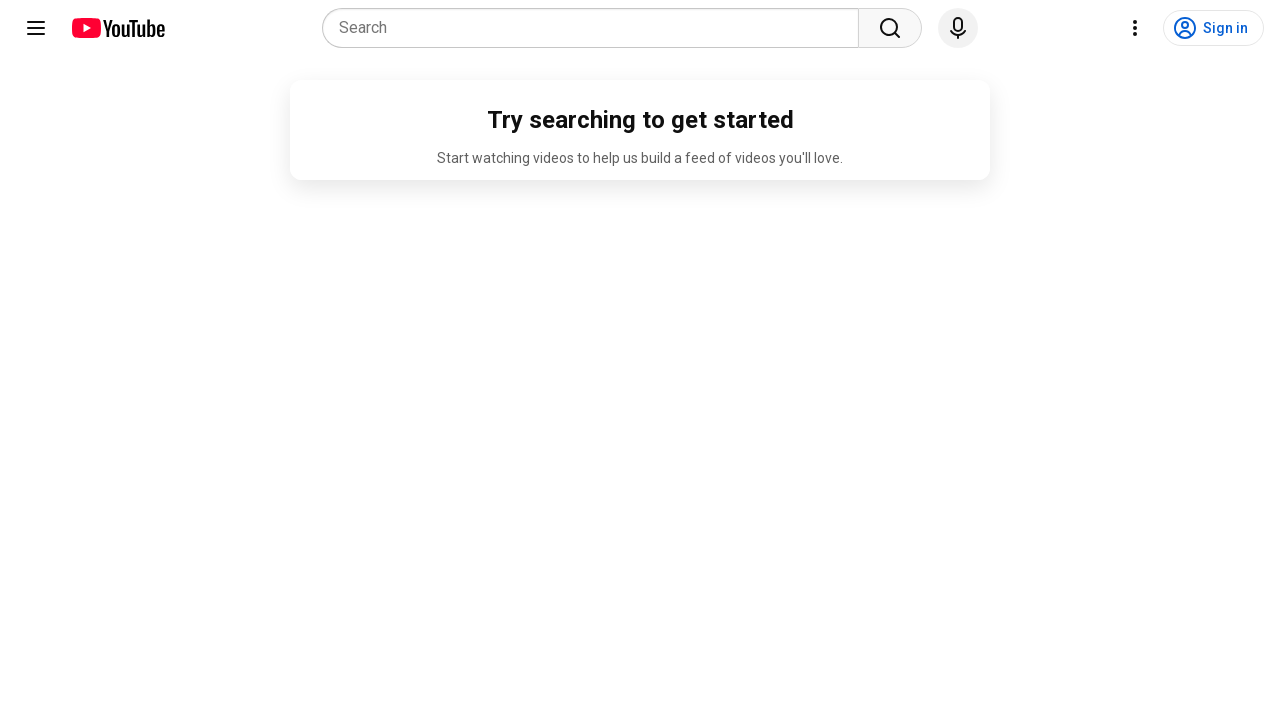